Tests double-click functionality on a button and handles the resulting alert dialog by accepting it

Starting URL: http://omayo.blogspot.com/

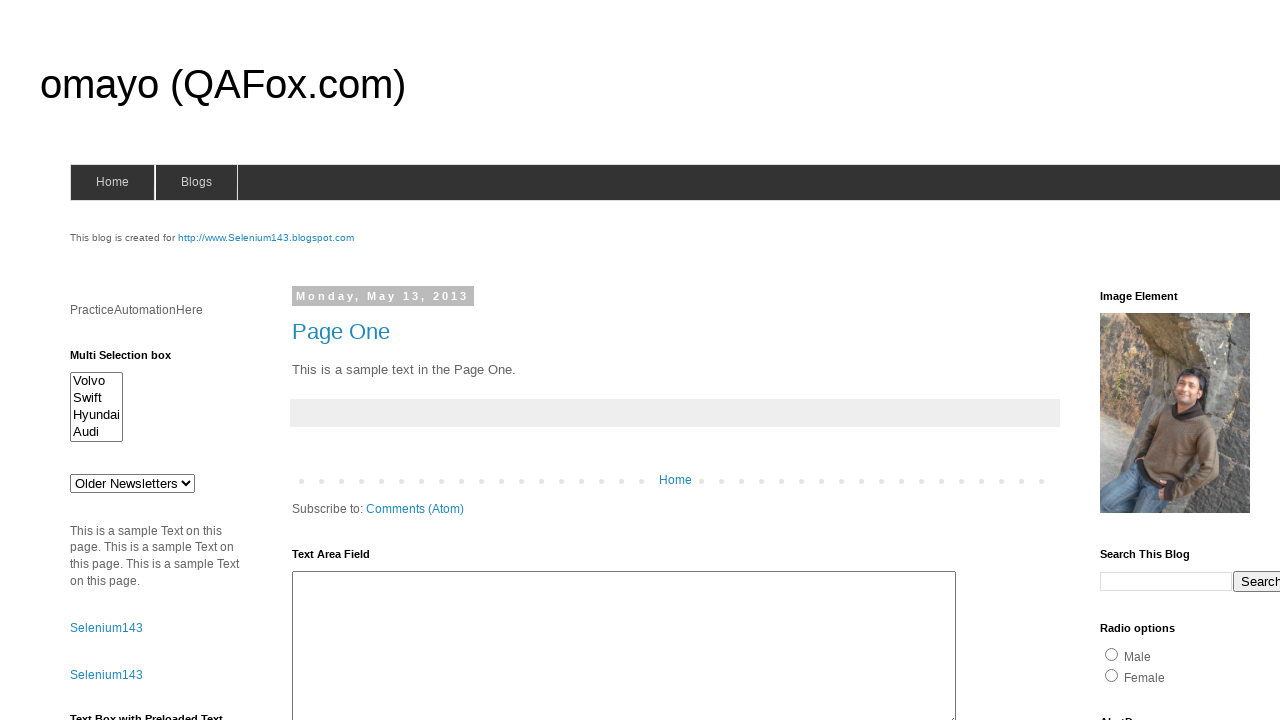

Located the double-click button element
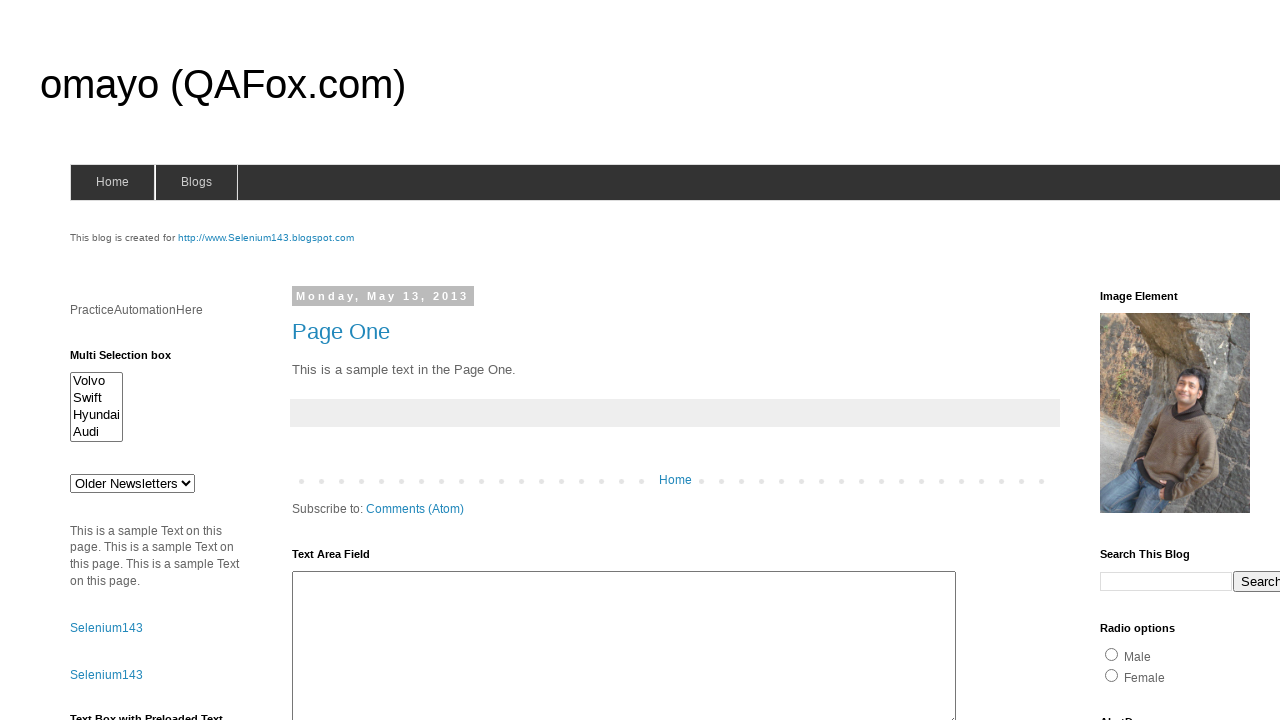

Double-clicked the button to trigger the alert at (129, 365) on xpath=//button[contains(text(),'Double click Here')]
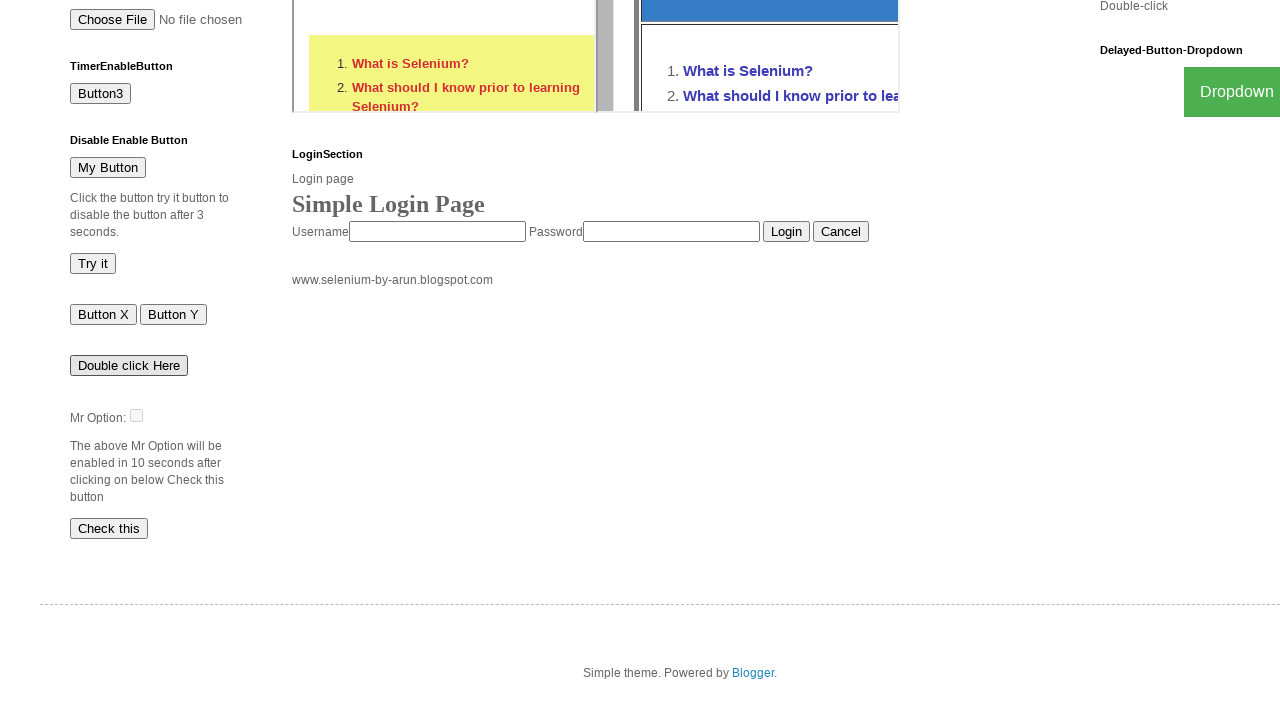

Set up dialog handler to accept the alert
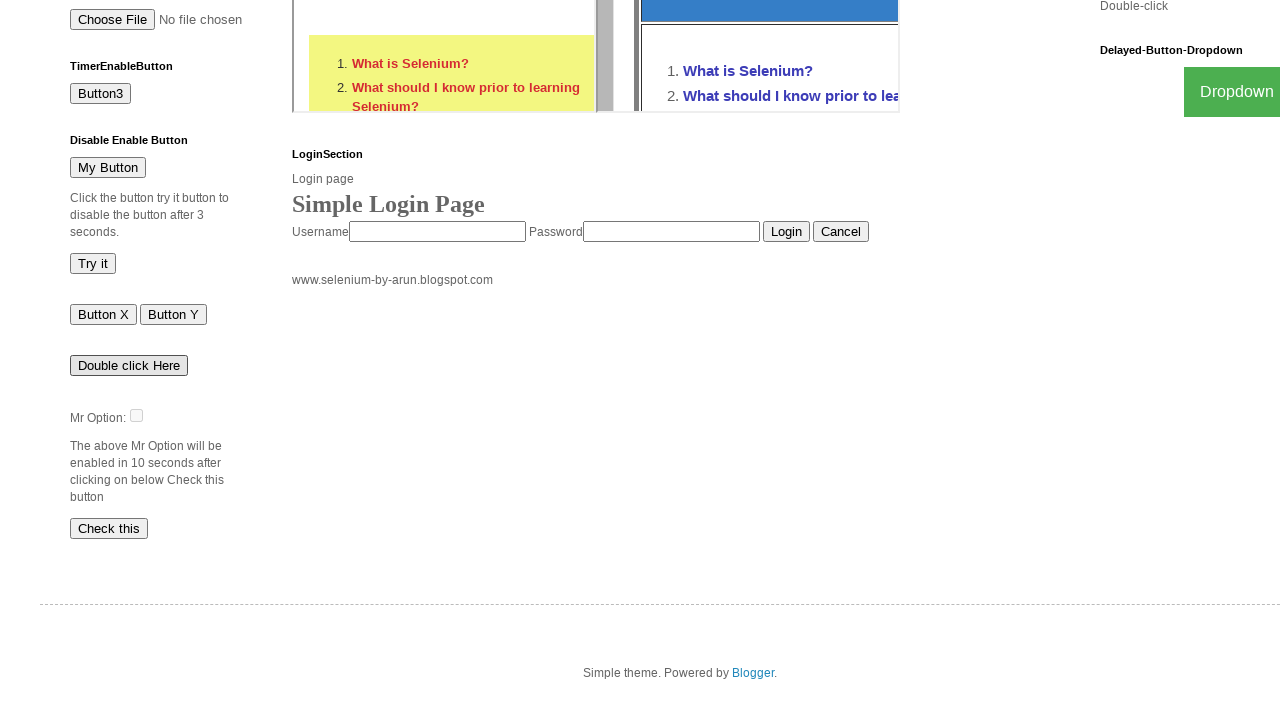

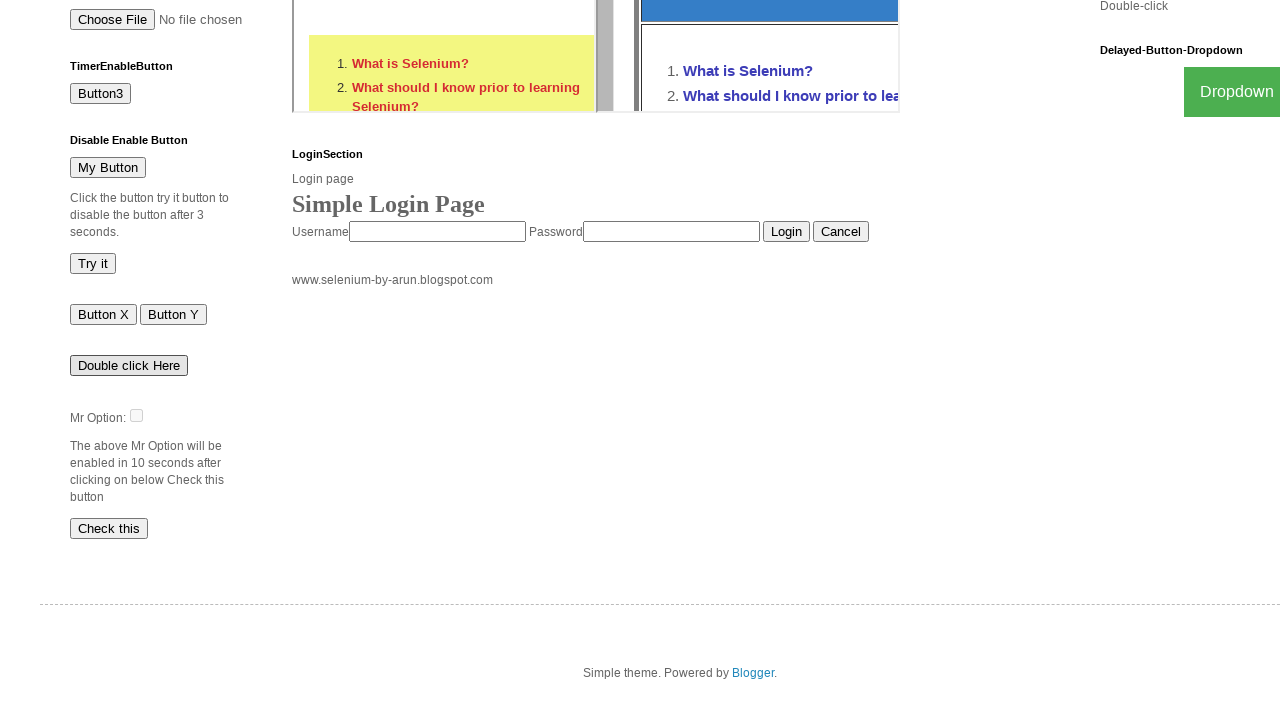